Navigates to the login page, clicks login with empty credentials, and verifies error message is displayed

Starting URL: https://the-internet.herokuapp.com/

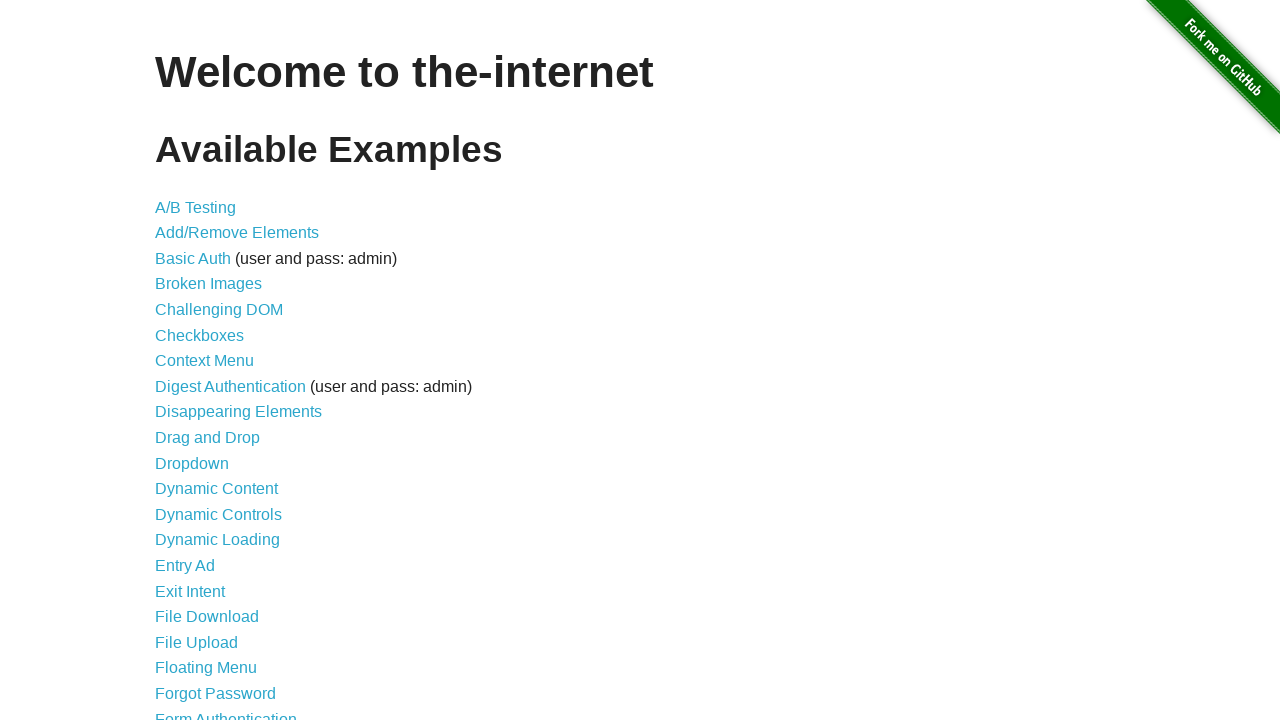

Clicked on Form Authentication link at (226, 712) on xpath=//*[@id="content"]/ul/li[21]/a
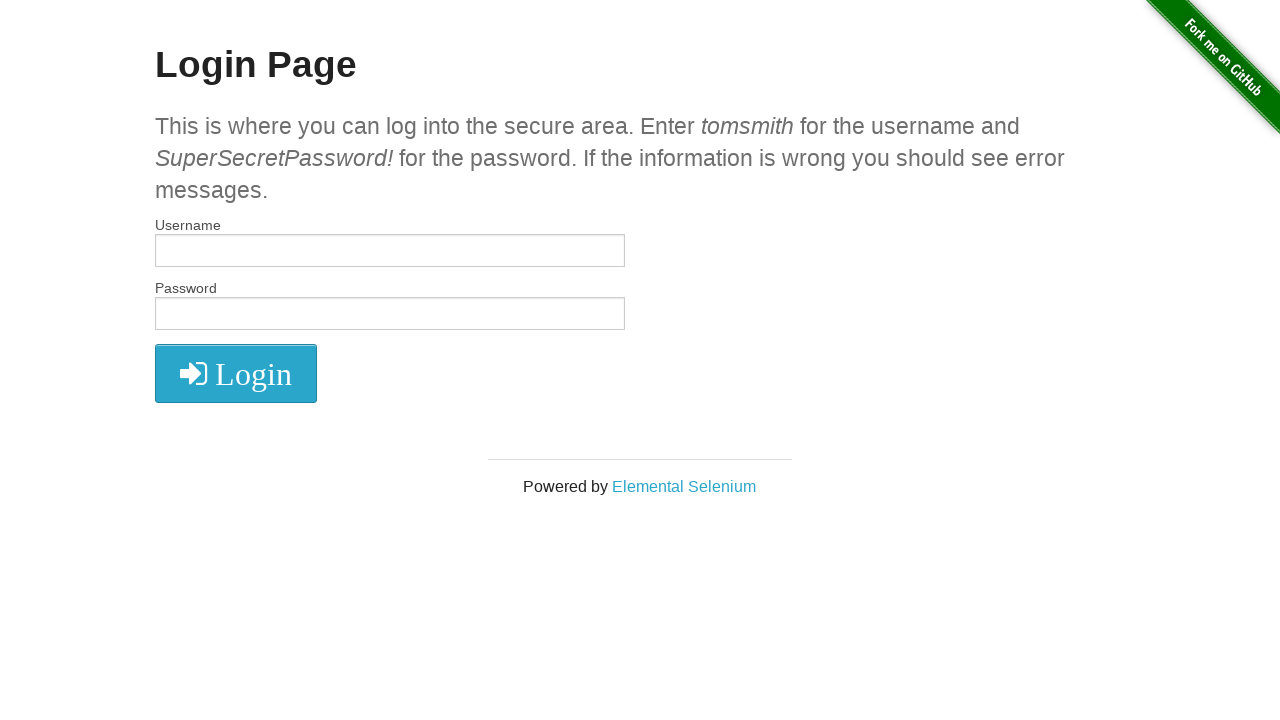

Clicked login button without entering credentials at (236, 374) on xpath=//*[@id="login"]/button/i
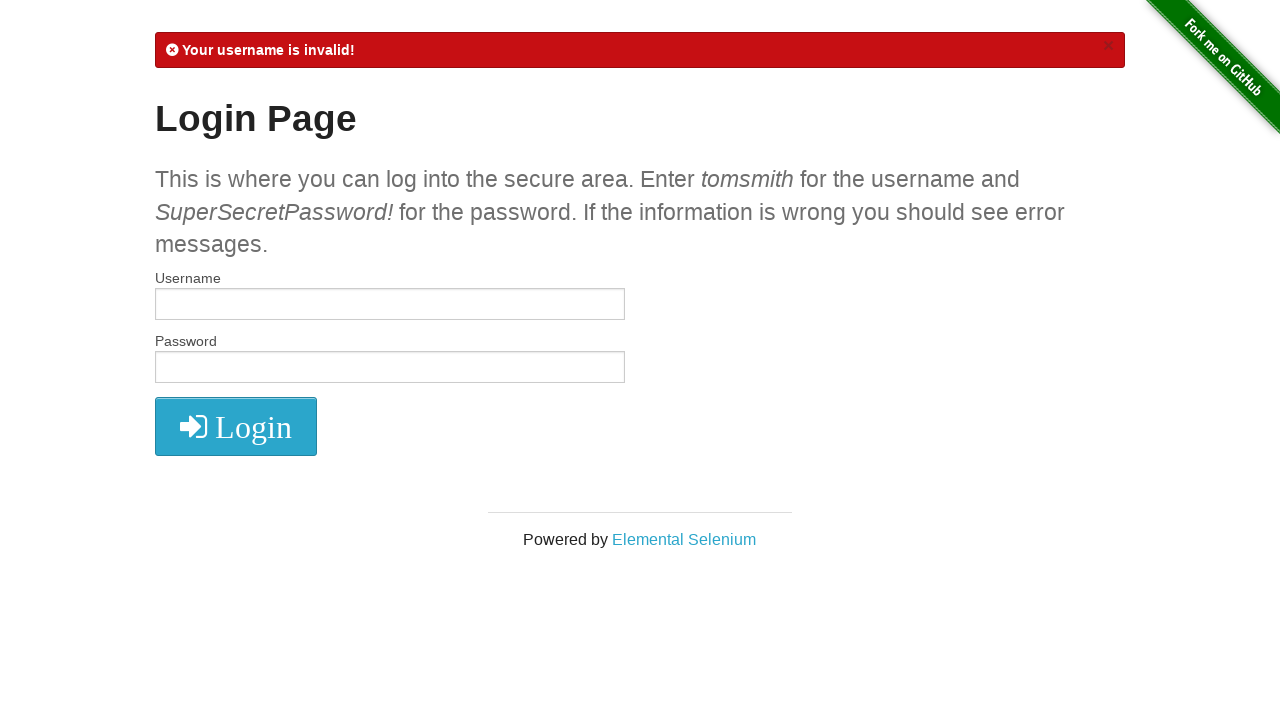

Error message element appeared on page
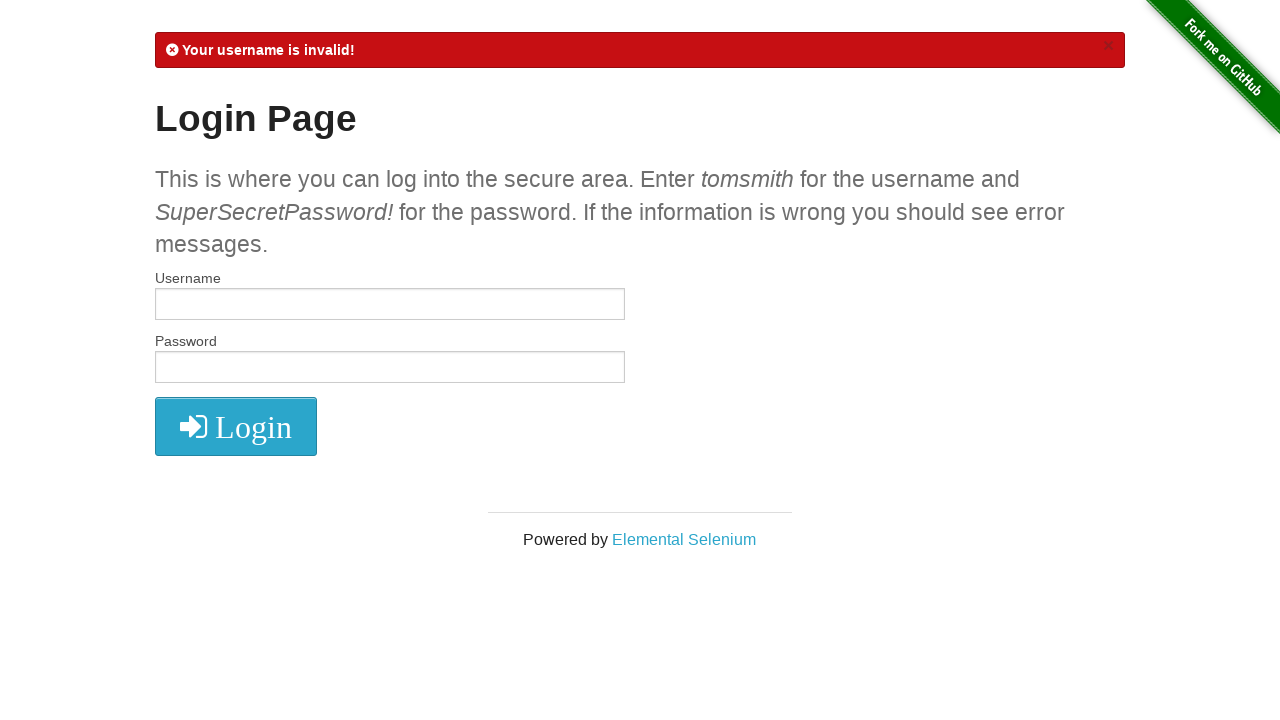

Verified error message is visible
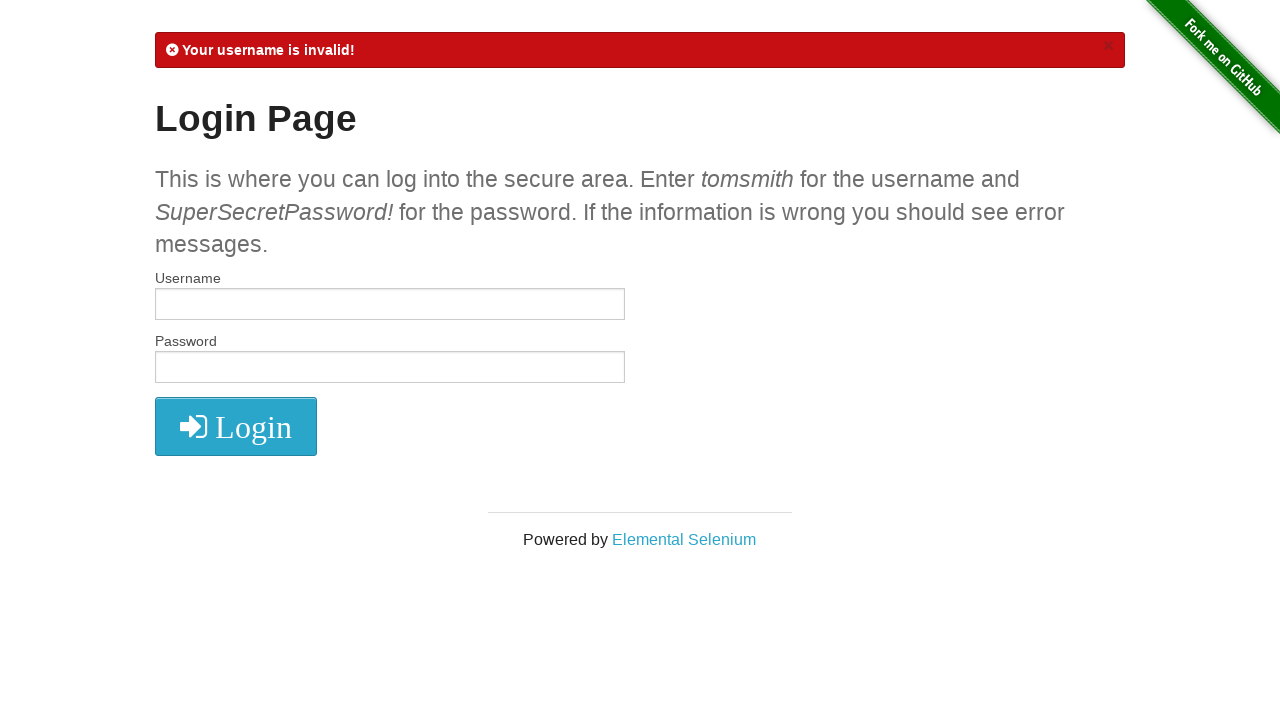

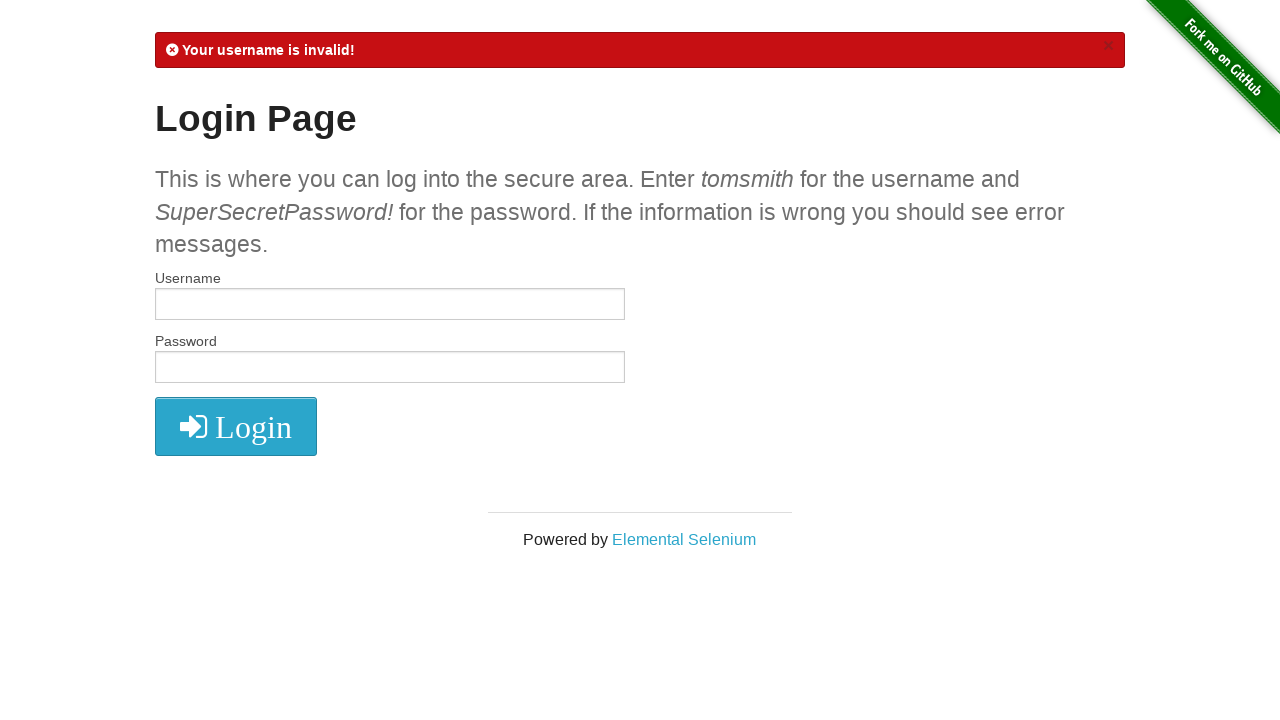